Tests dynamic loading without fluent wait by navigating to a hidden element page, clicking start, waiting for loading to finish, then verifying "Hello World!" appears

Starting URL: https://the-internet.herokuapp.com

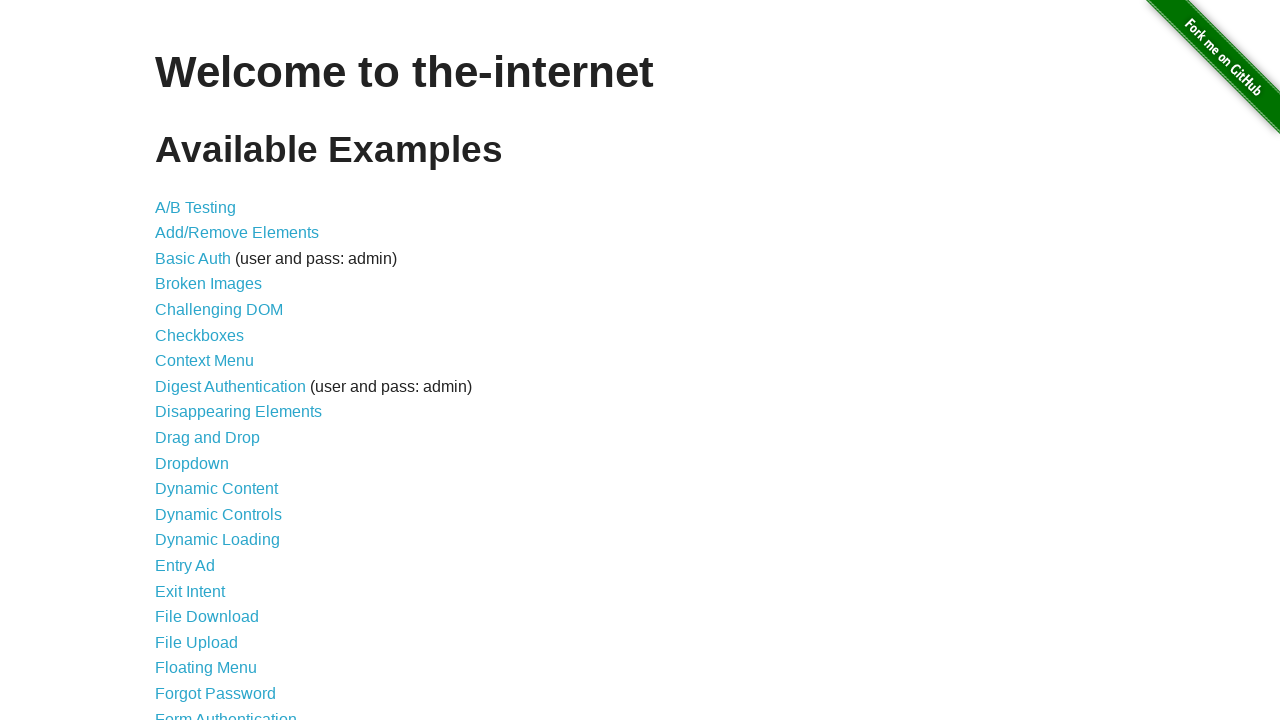

Clicked on Dynamic Loading link at (218, 540) on text=Dynamic Loading
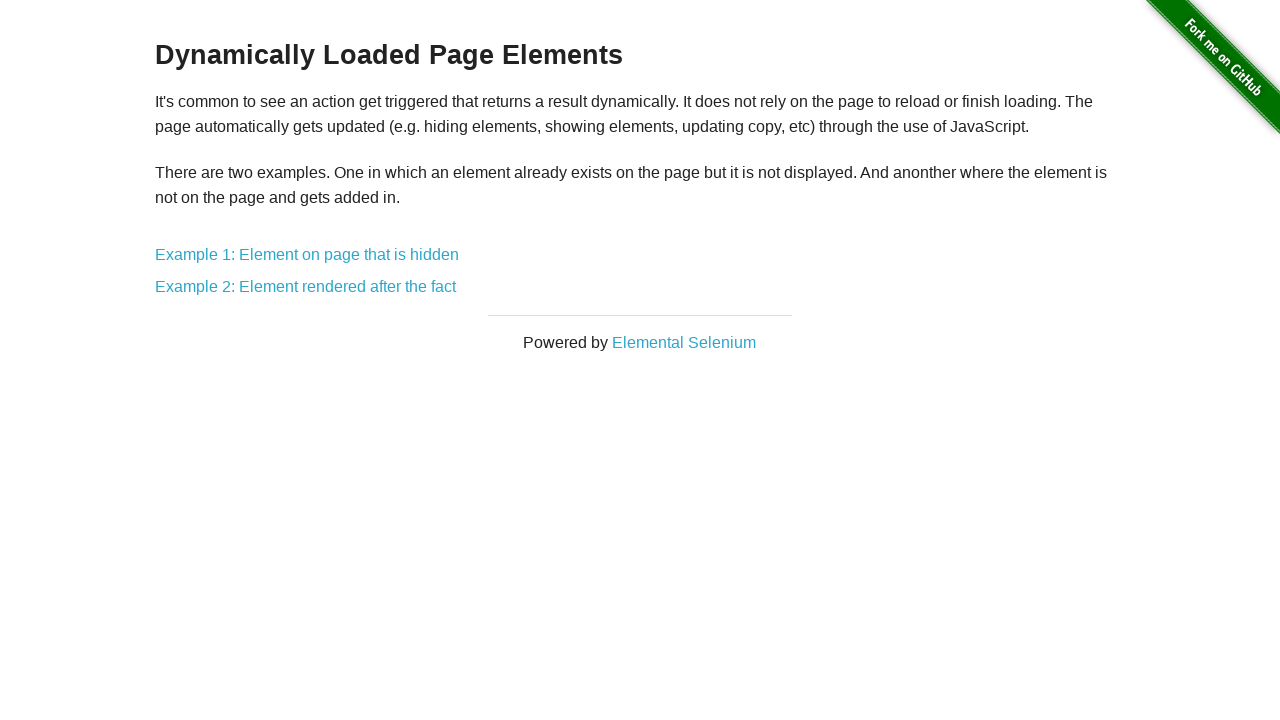

Page footer became visible
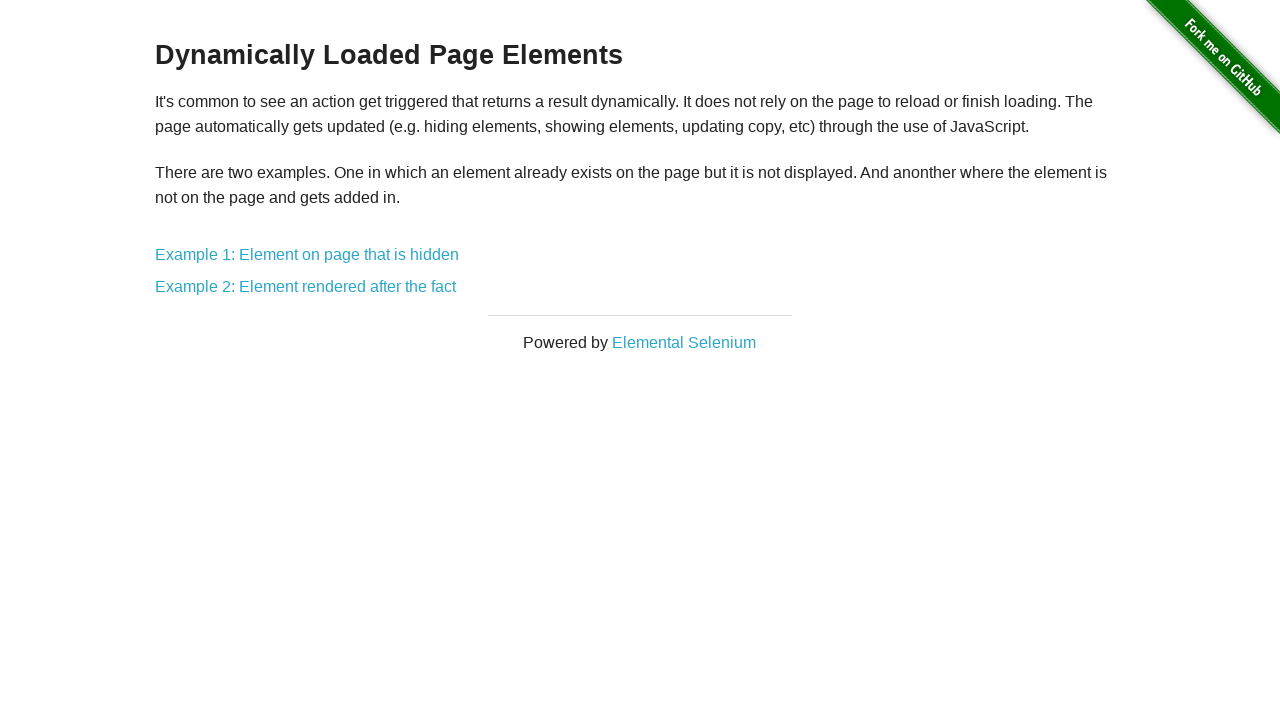

Clicked on Example 1: Element on page that is hidden at (307, 255) on text=Example 1: Element on page that is hidden
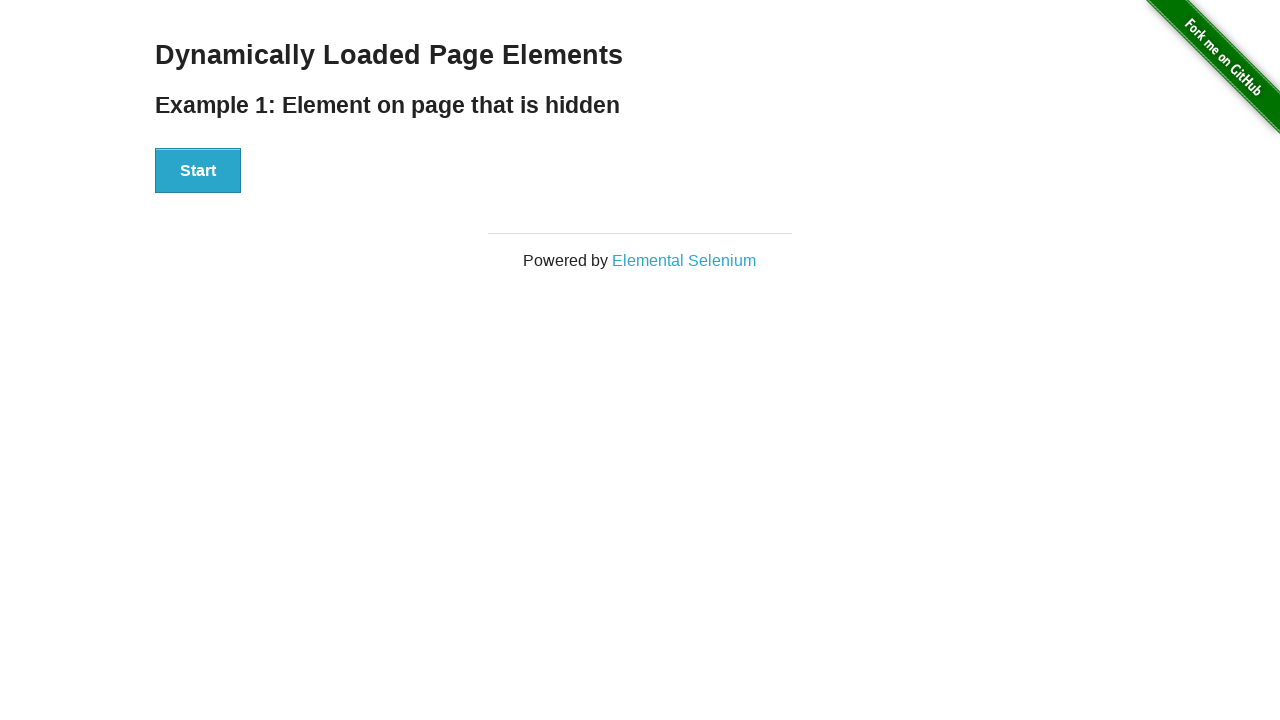

Clicked the Start button to begin loading at (198, 171) on button:has-text('Start')
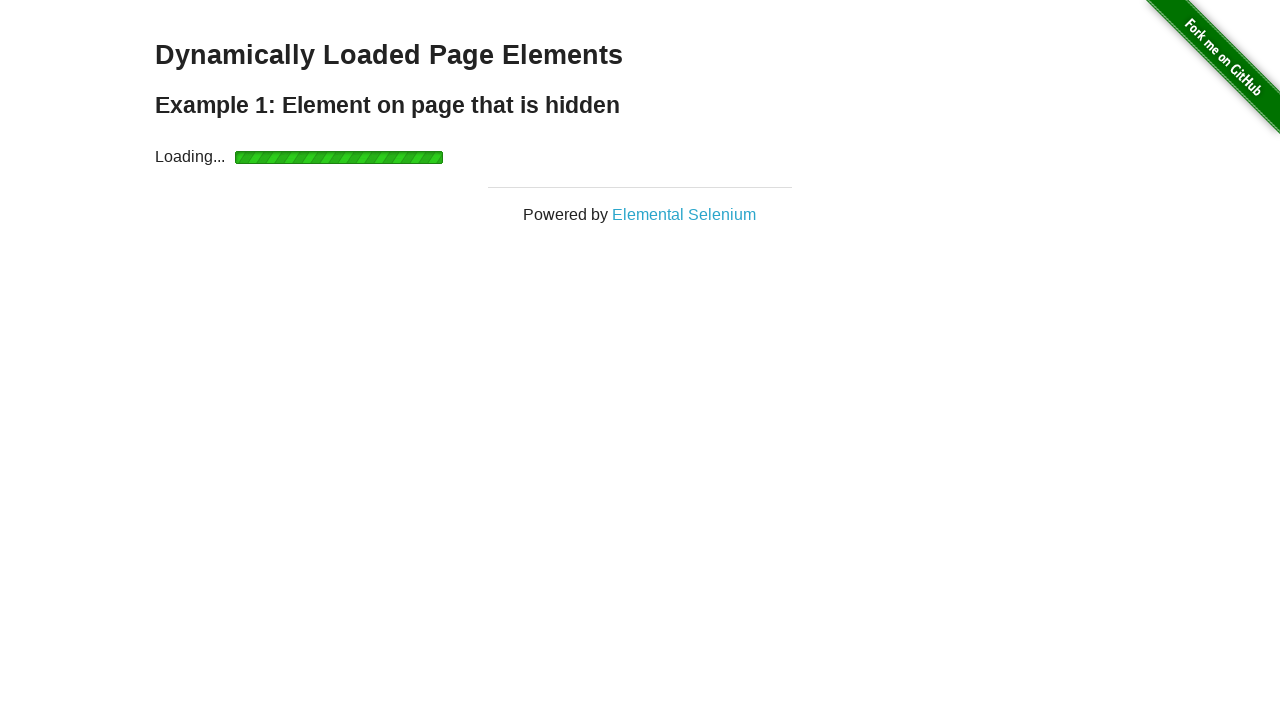

Loading indicator disappeared
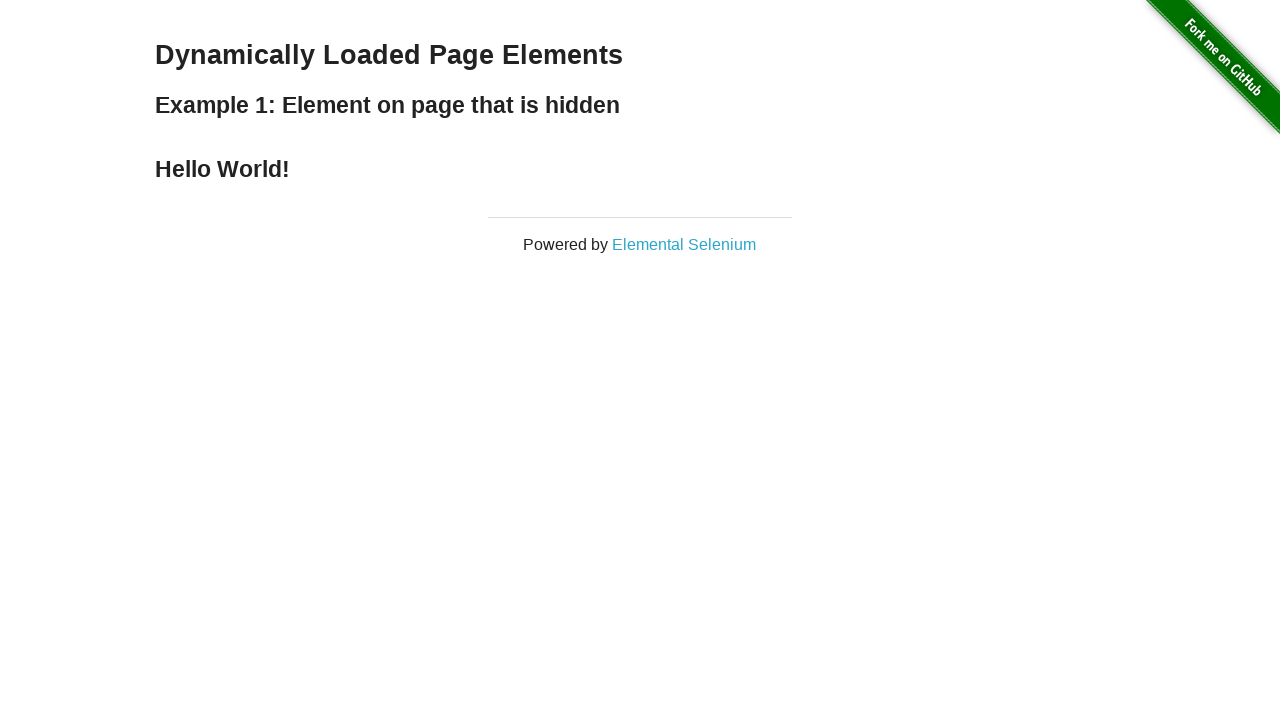

Result element became visible
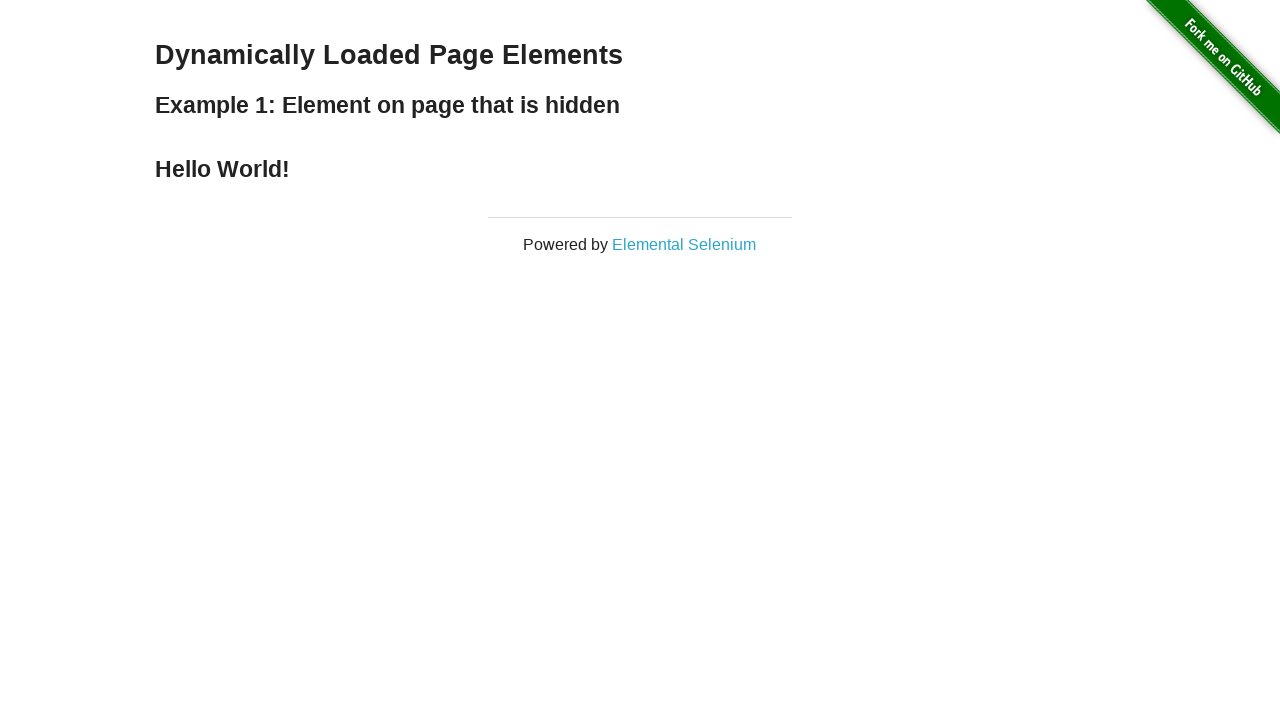

Verified 'Hello World!' text is present in result
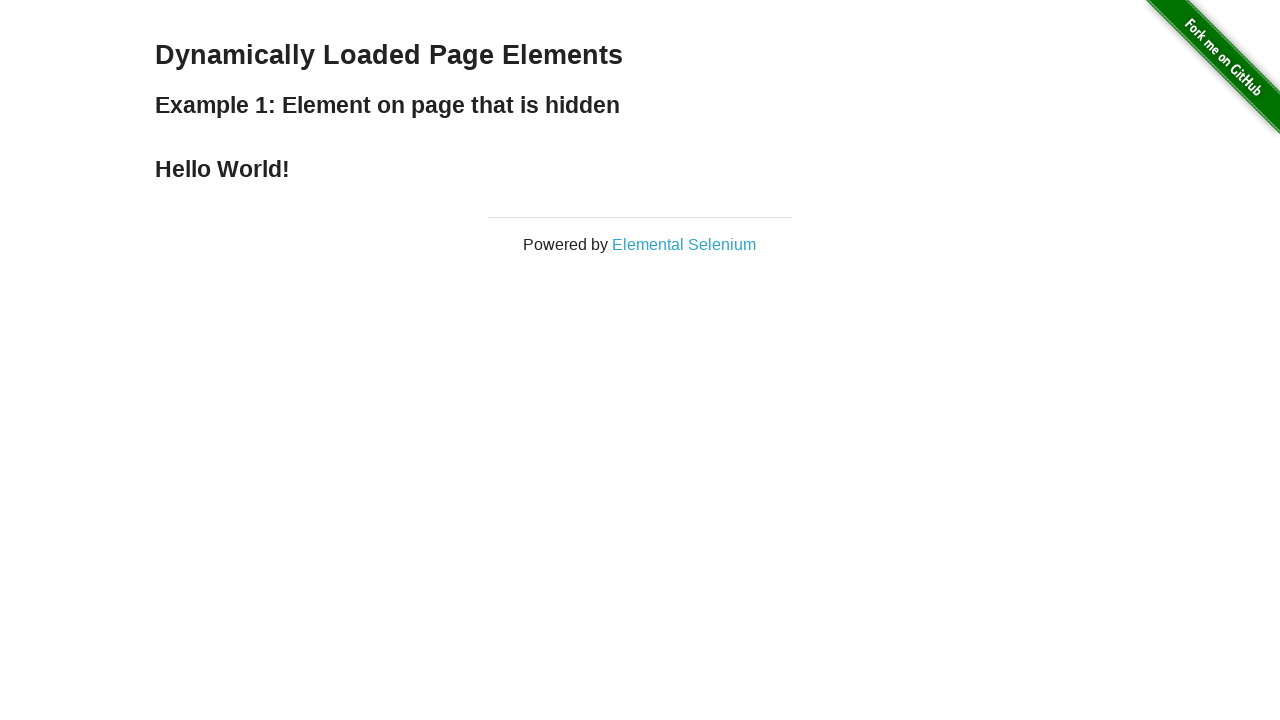

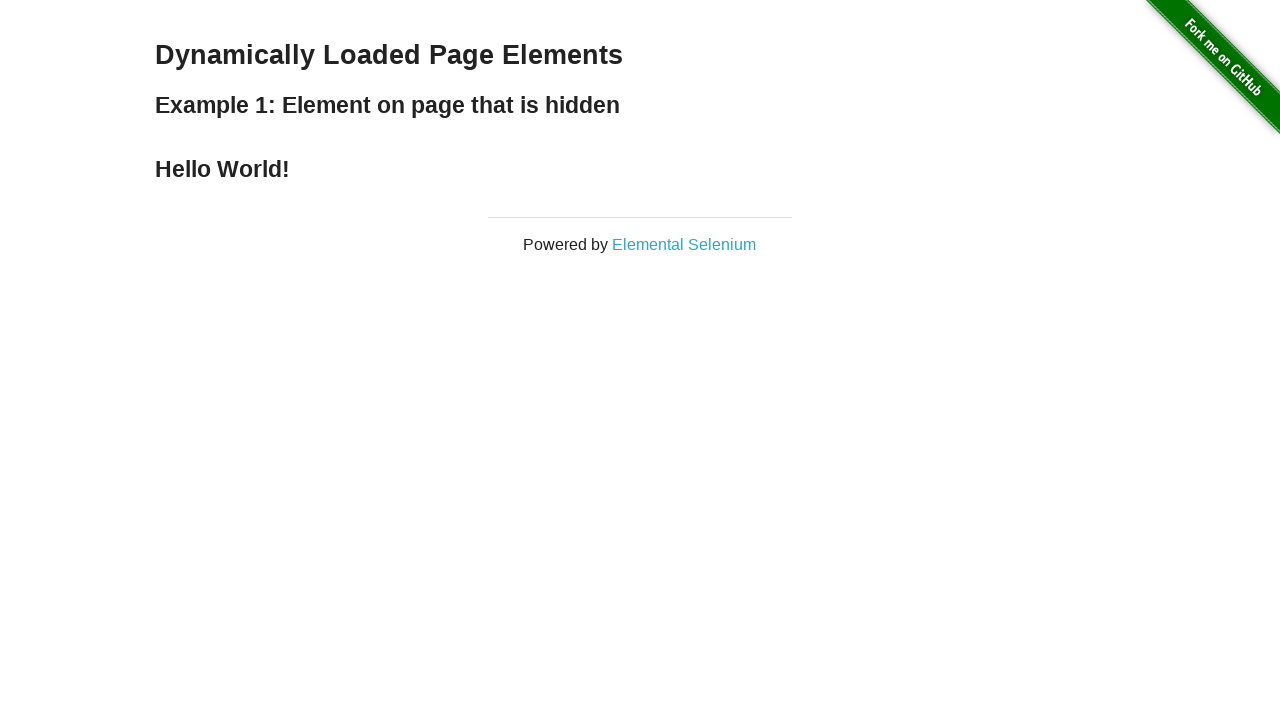